Tests editing a todo item by double-clicking, changing the text, and pressing Enter

Starting URL: https://demo.playwright.dev/todomvc

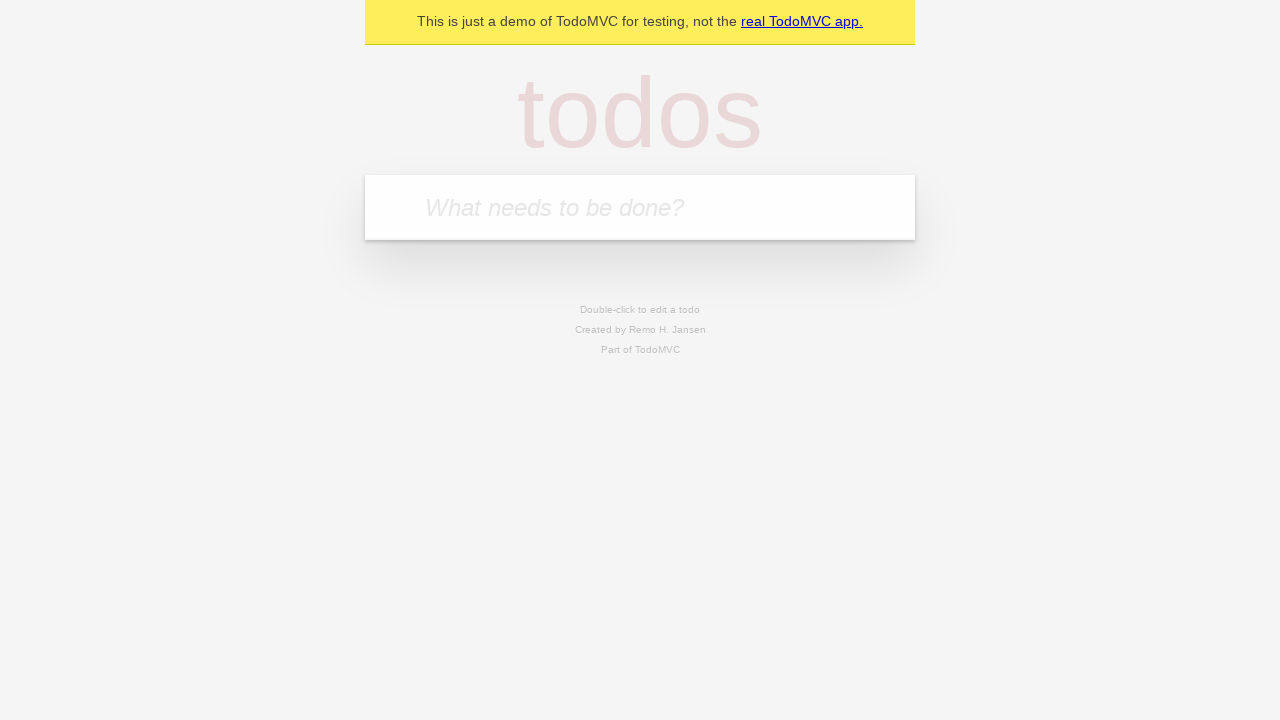

Filled todo input with 'buy some cheese' on internal:attr=[placeholder="What needs to be done?"i]
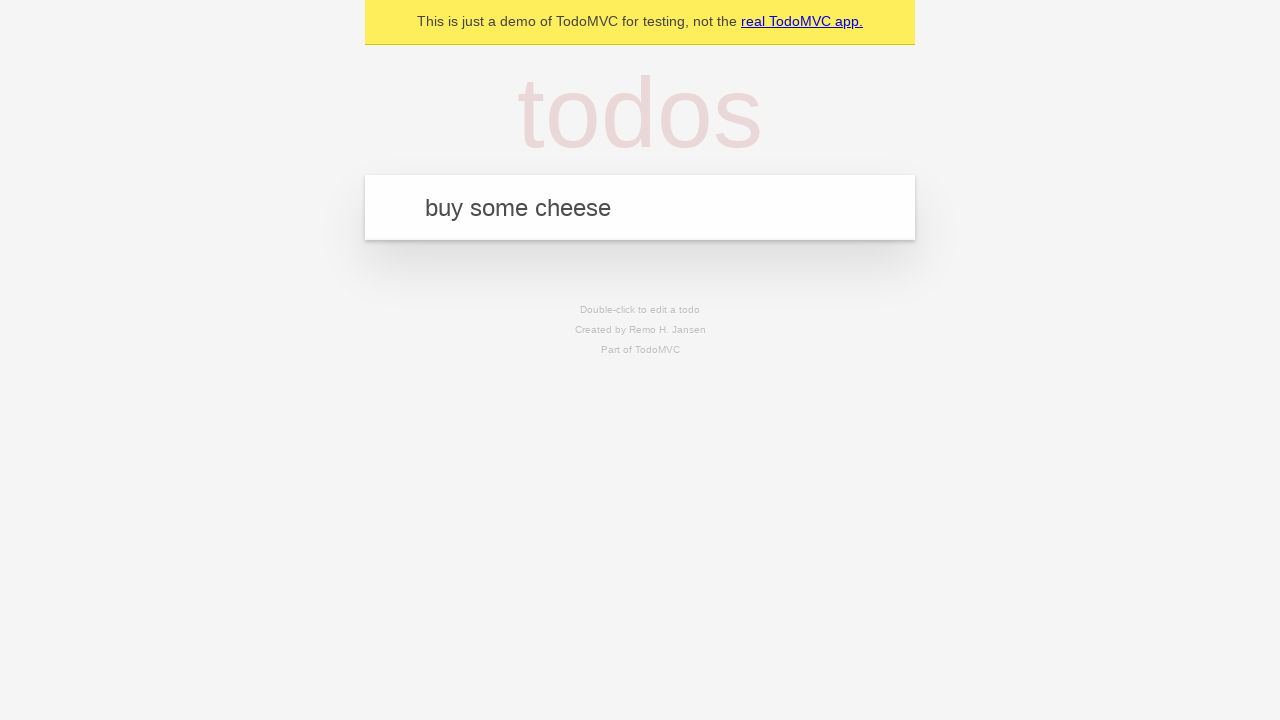

Pressed Enter to add first todo item on internal:attr=[placeholder="What needs to be done?"i]
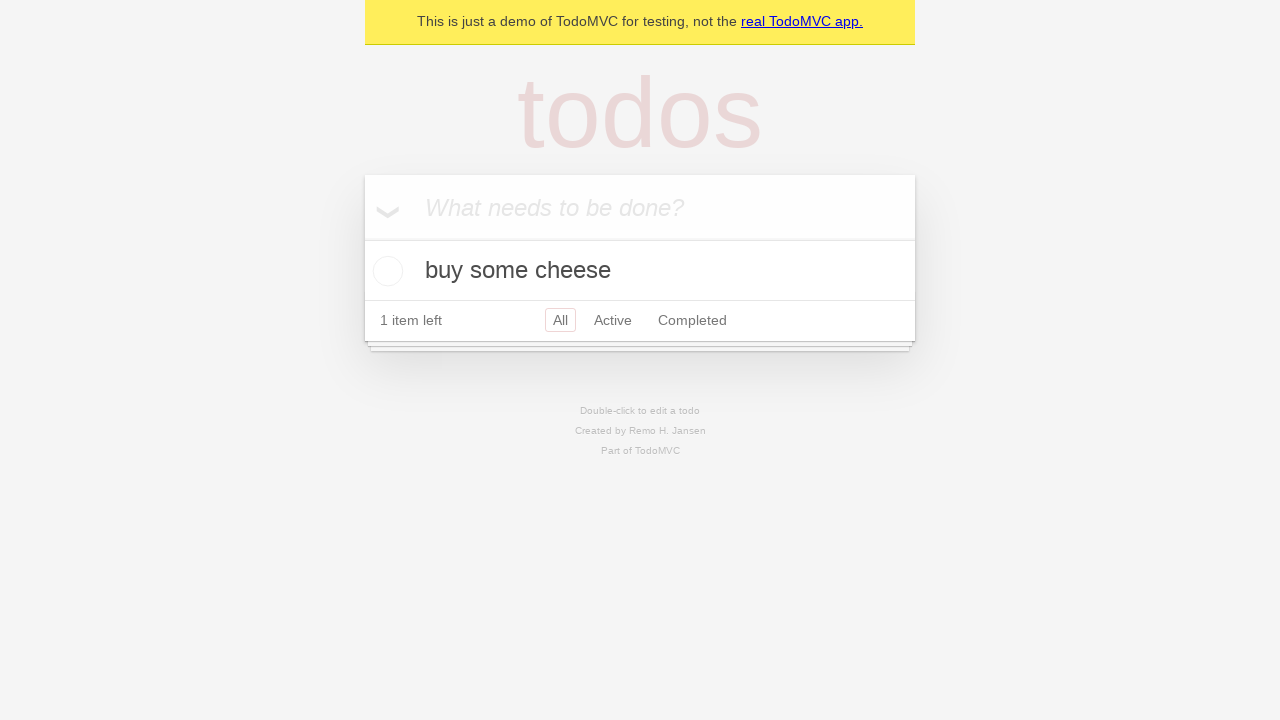

Filled todo input with 'feed the cat' on internal:attr=[placeholder="What needs to be done?"i]
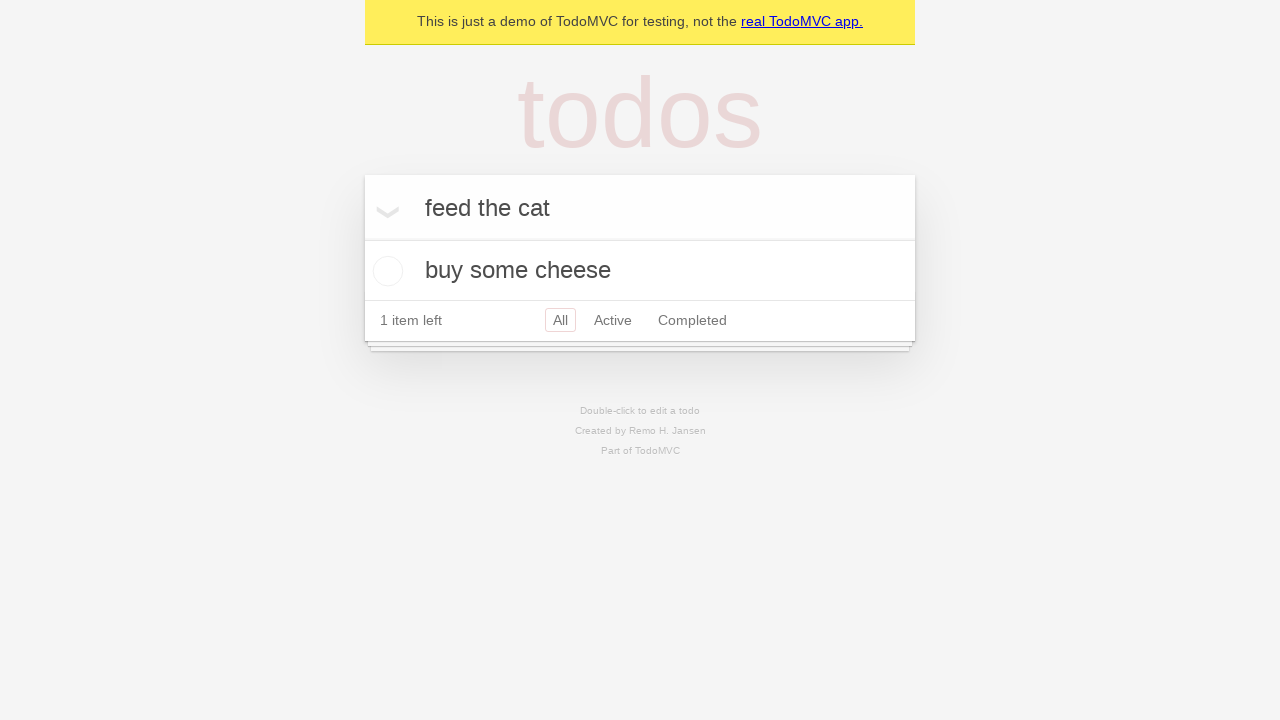

Pressed Enter to add second todo item on internal:attr=[placeholder="What needs to be done?"i]
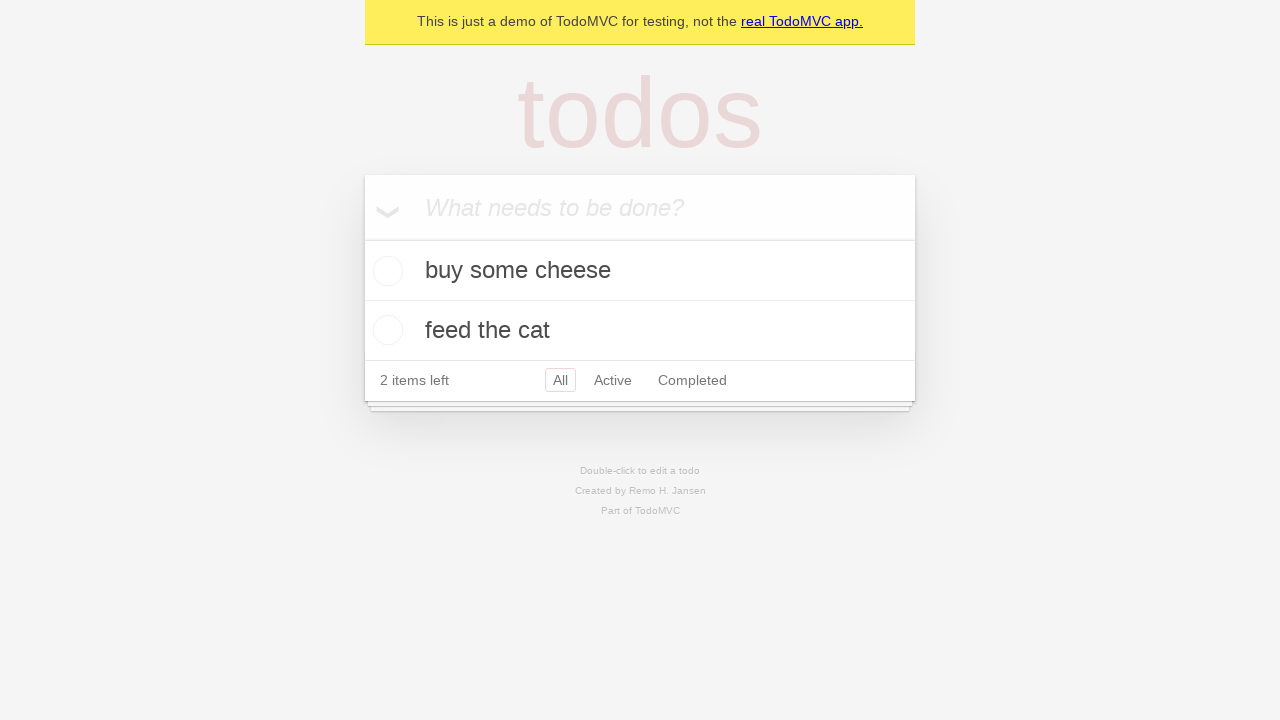

Filled todo input with 'book a doctors appointment' on internal:attr=[placeholder="What needs to be done?"i]
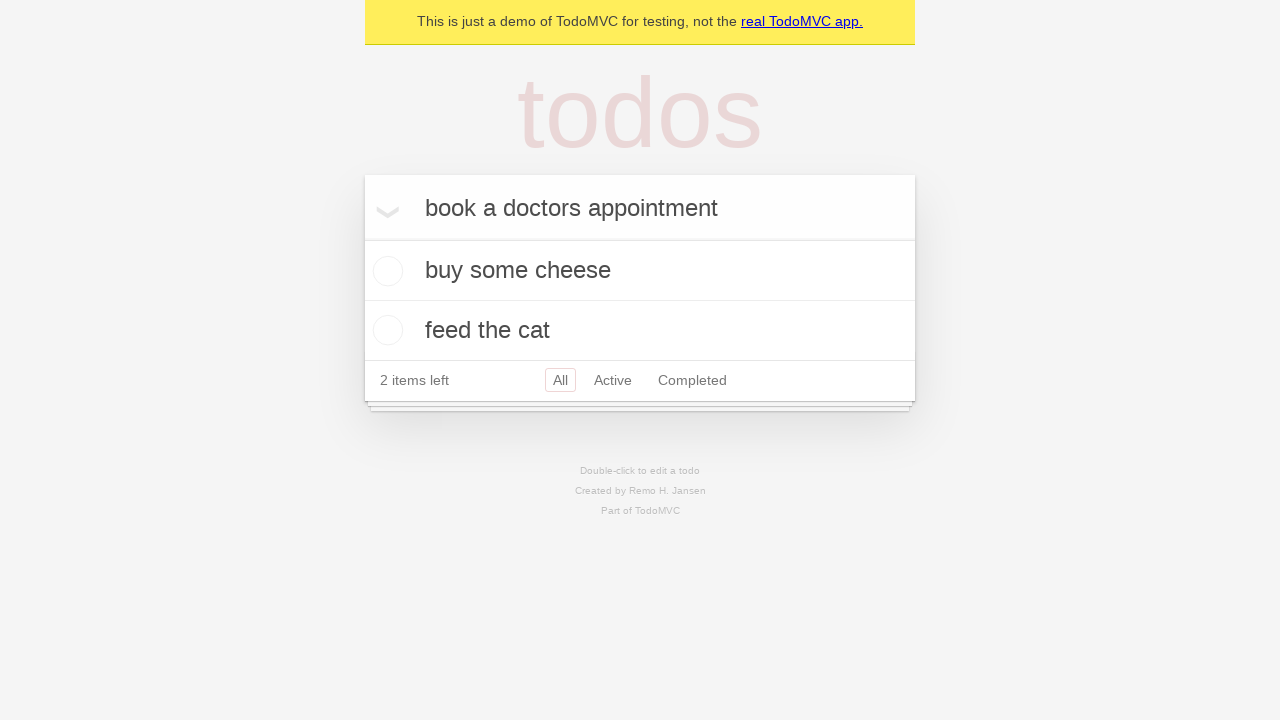

Pressed Enter to add third todo item on internal:attr=[placeholder="What needs to be done?"i]
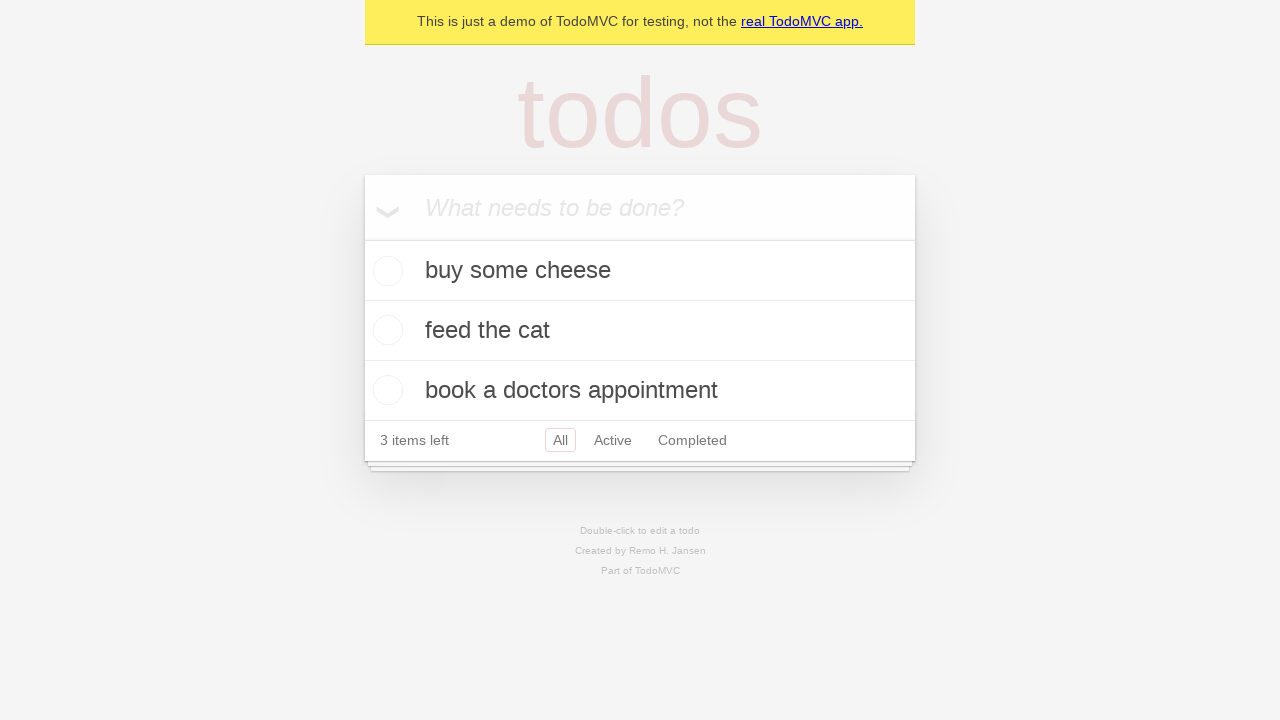

Waited for first todo item to appear
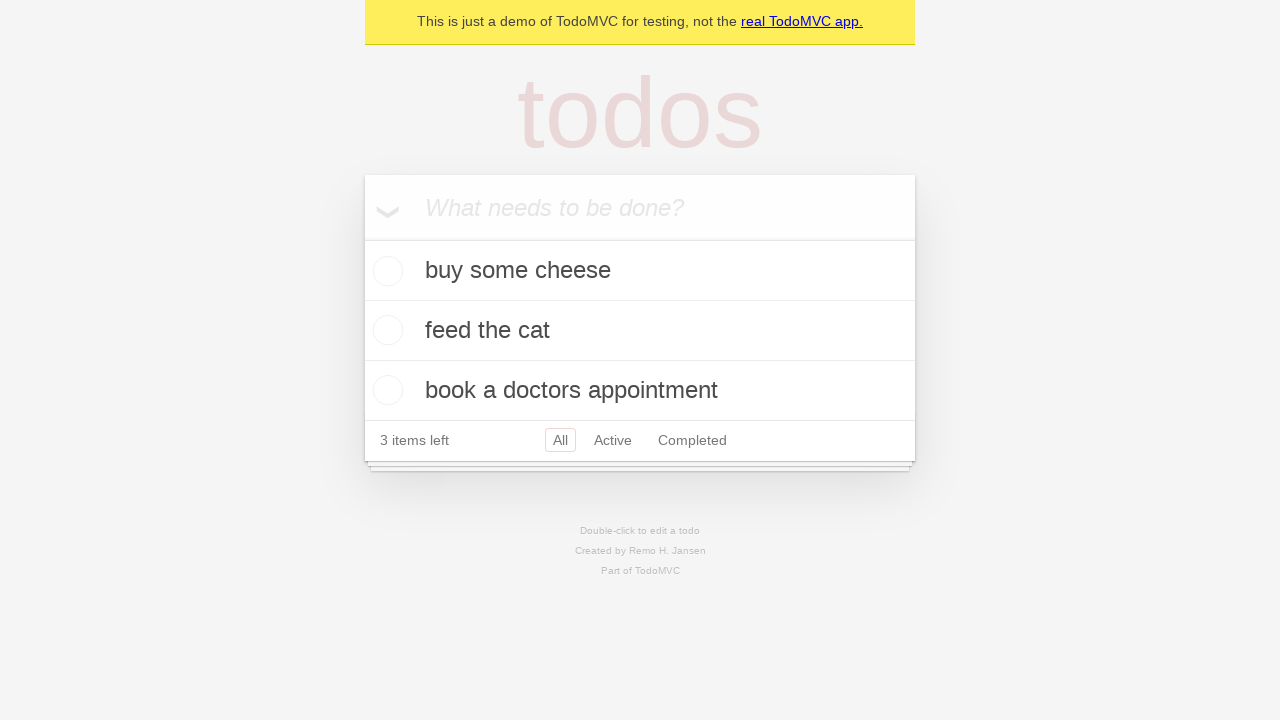

Located all todo items
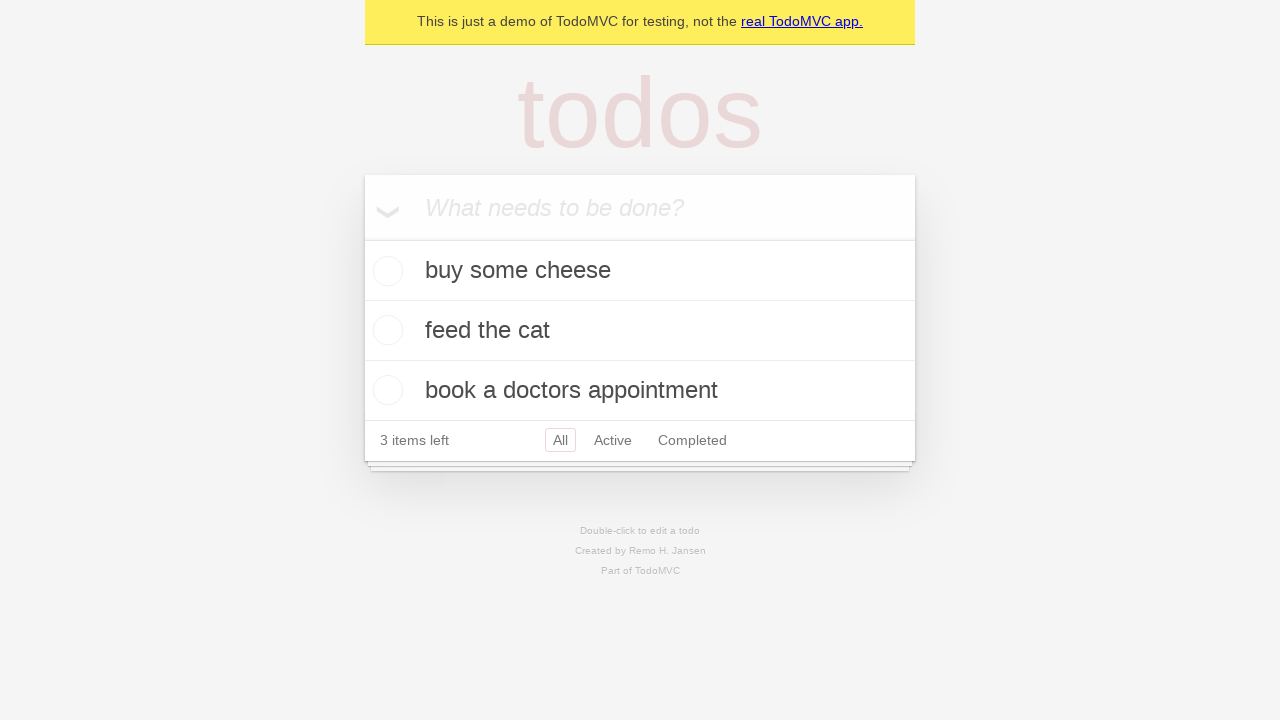

Selected second todo item
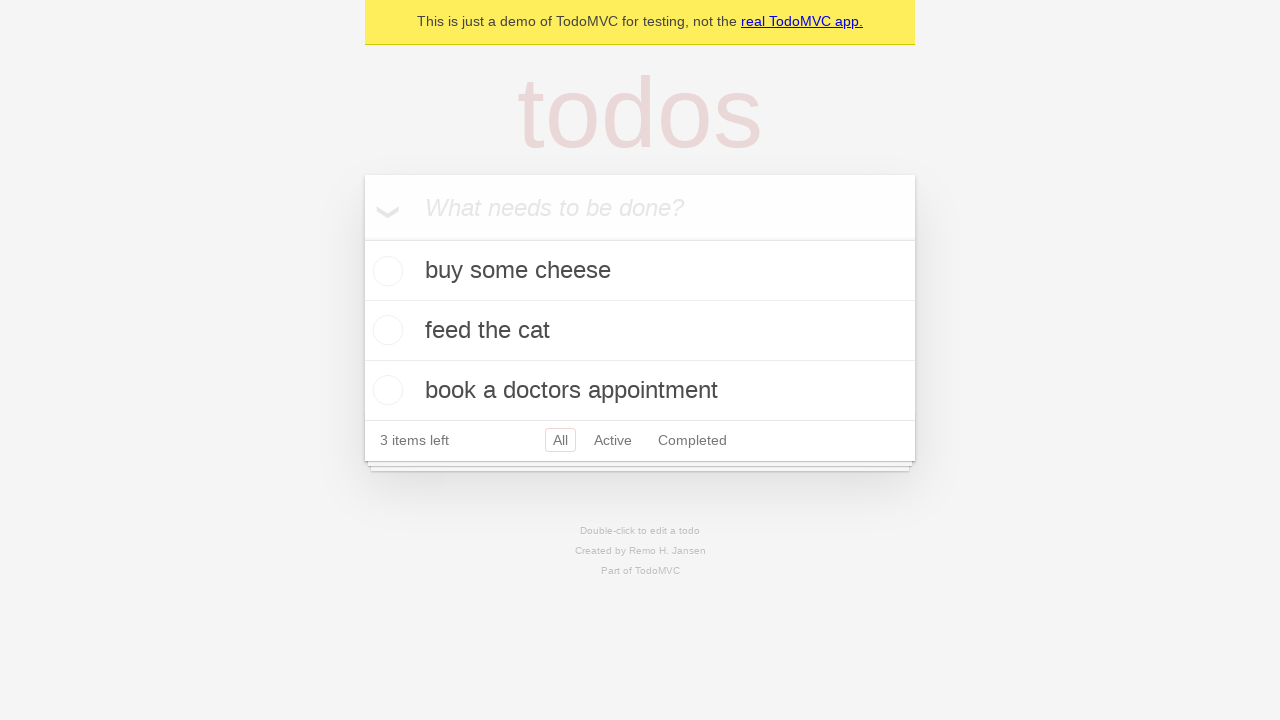

Double-clicked second todo item to enter edit mode at (640, 331) on internal:testid=[data-testid="todo-item"s] >> nth=1
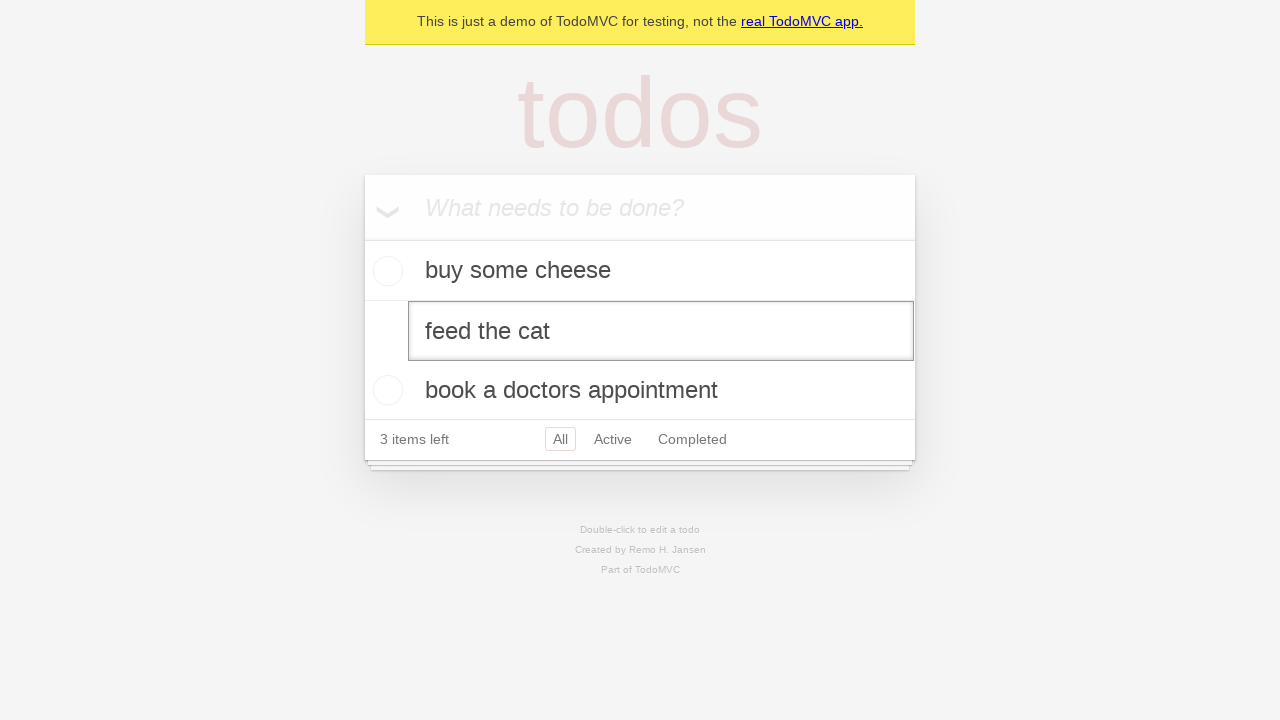

Changed todo text to 'buy some sausages' on internal:testid=[data-testid="todo-item"s] >> nth=1 >> internal:role=textbox[nam
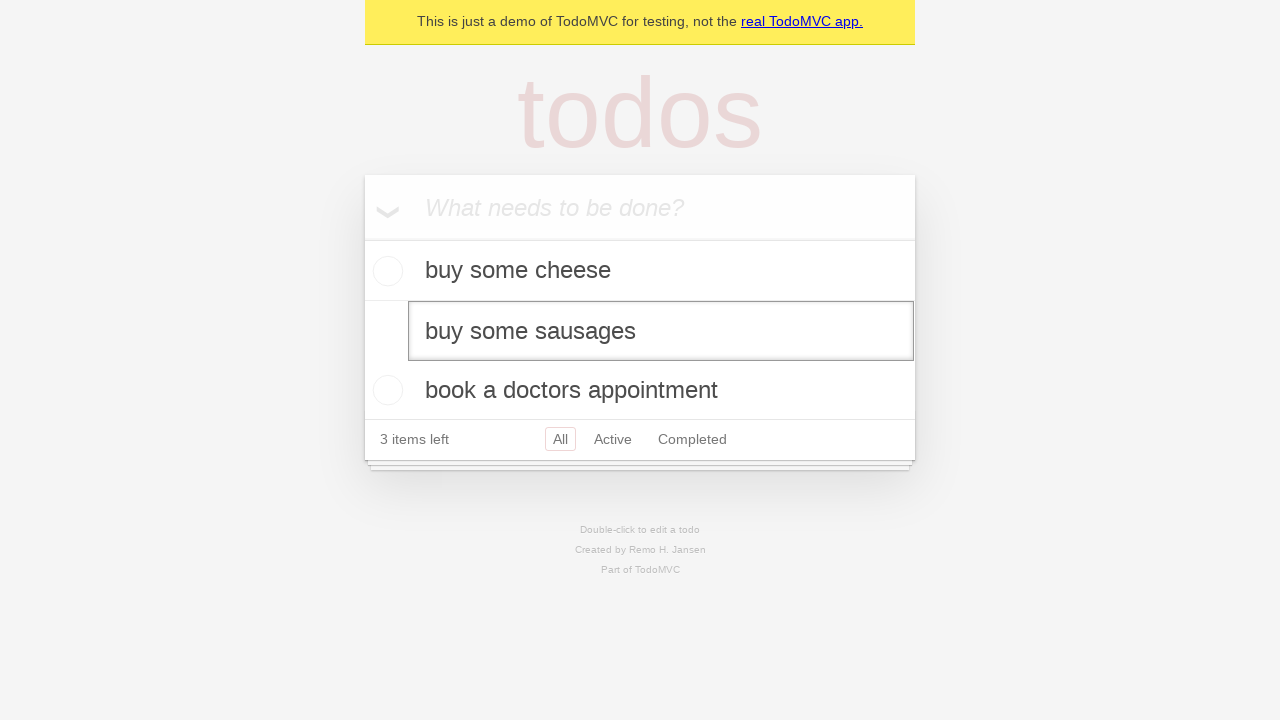

Pressed Enter to save edited todo item on internal:testid=[data-testid="todo-item"s] >> nth=1 >> internal:role=textbox[nam
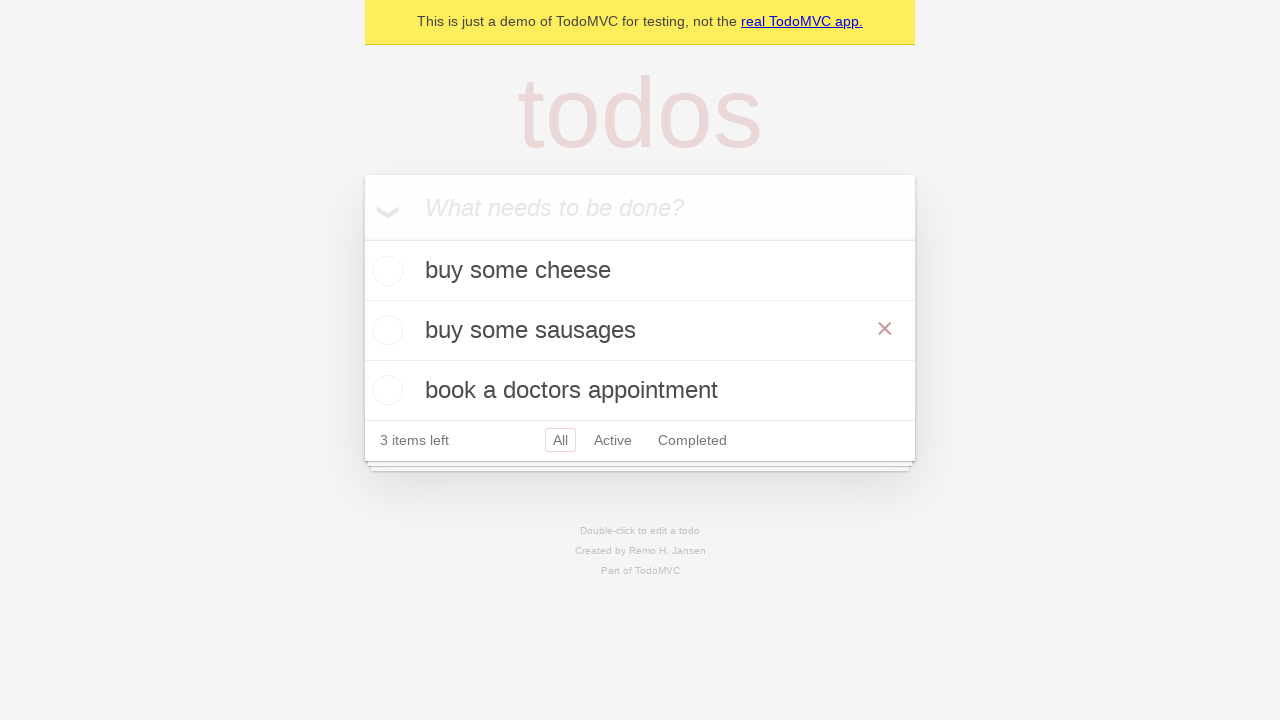

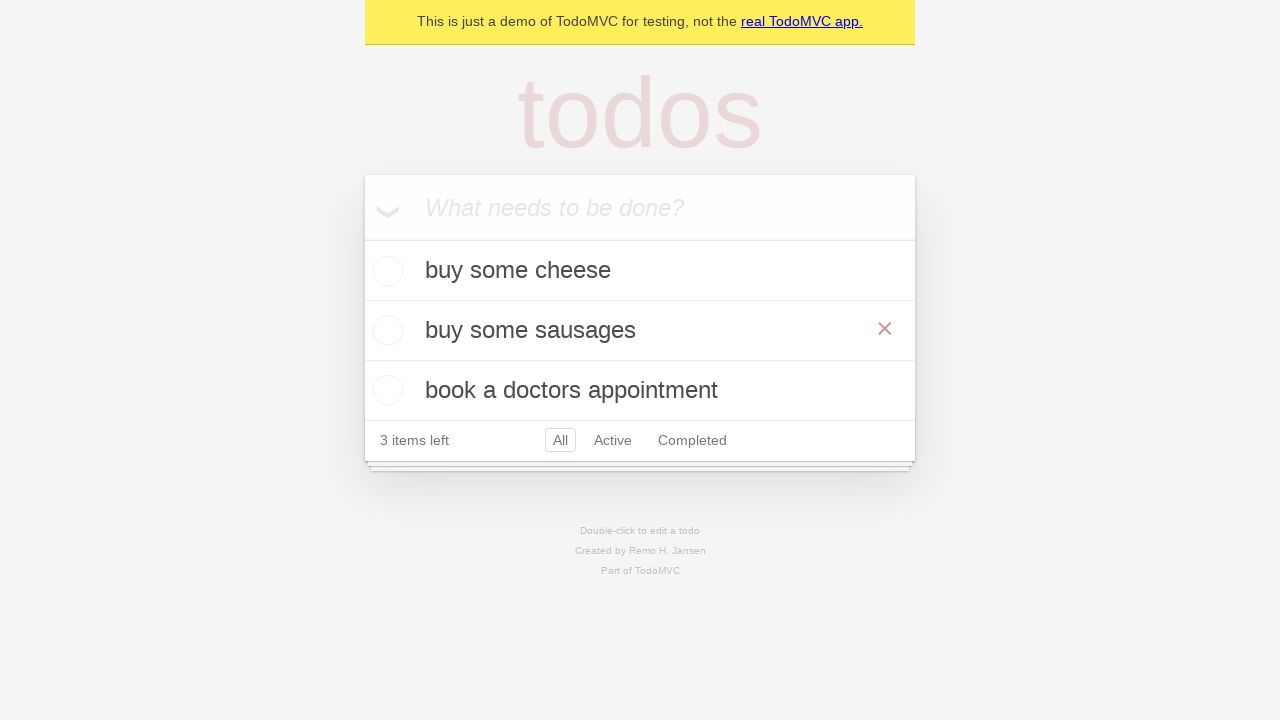